Tests triangle identifier with all different sides to verify scalene triangle detection

Starting URL: https://testpages.eviltester.com/styled/apps/triangle/triangle001.html

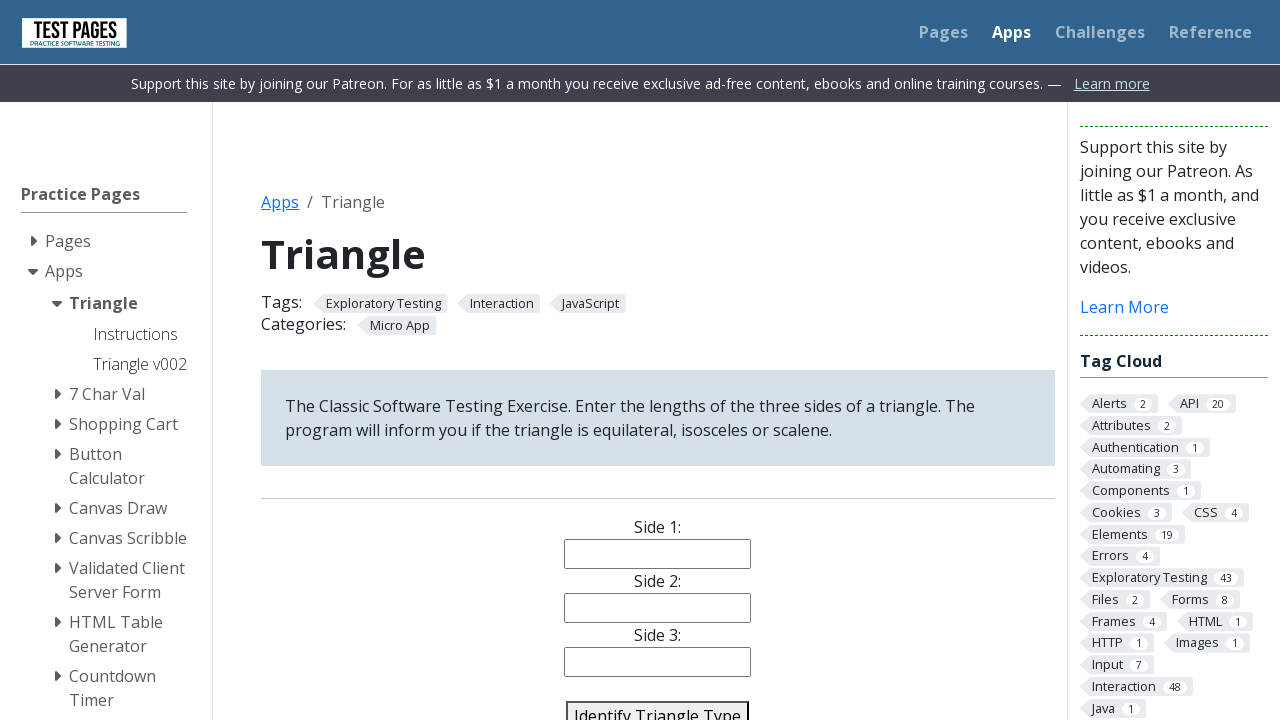

Filled side 1 with value '3' on #side1
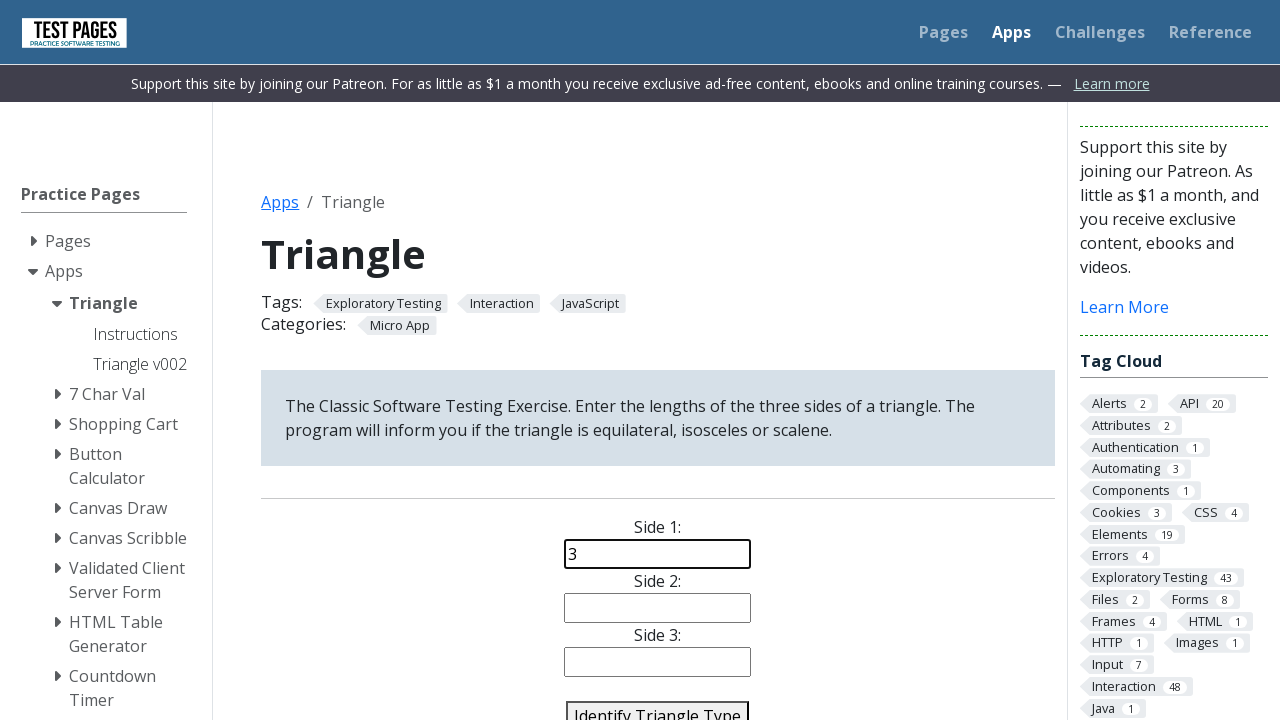

Filled side 2 with value '4' on #side2
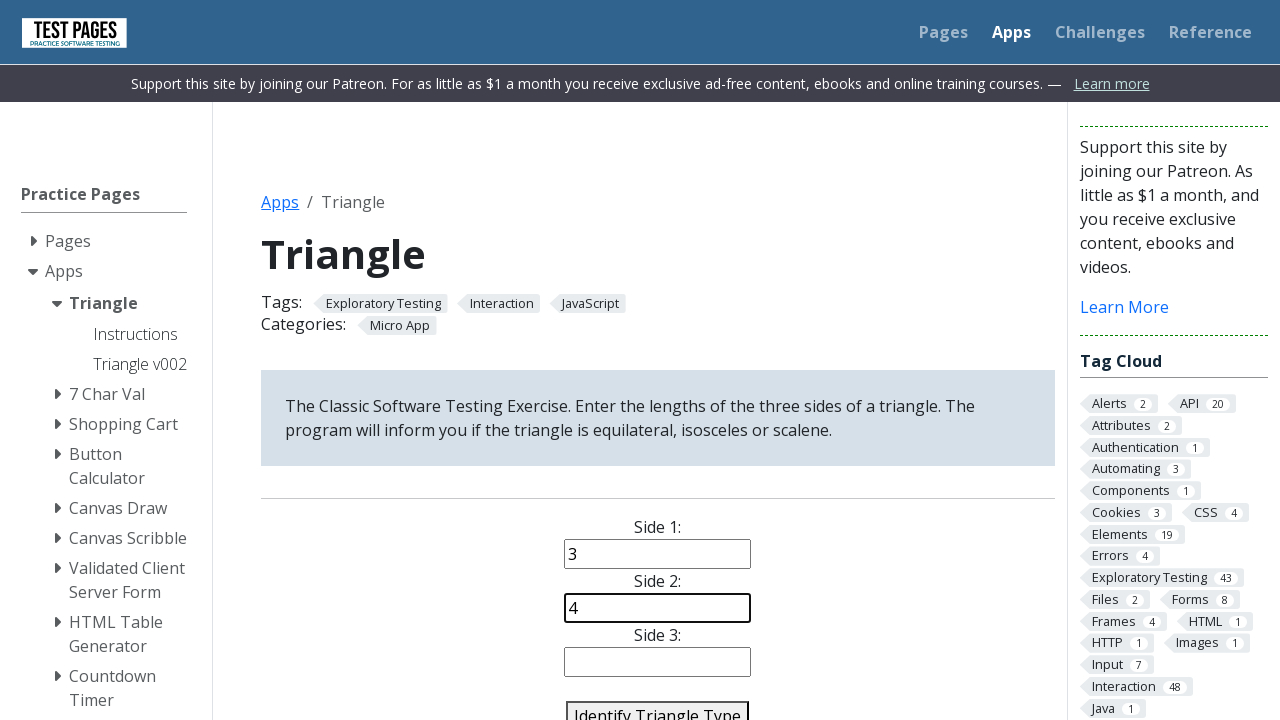

Filled side 3 with value '2' on #side3
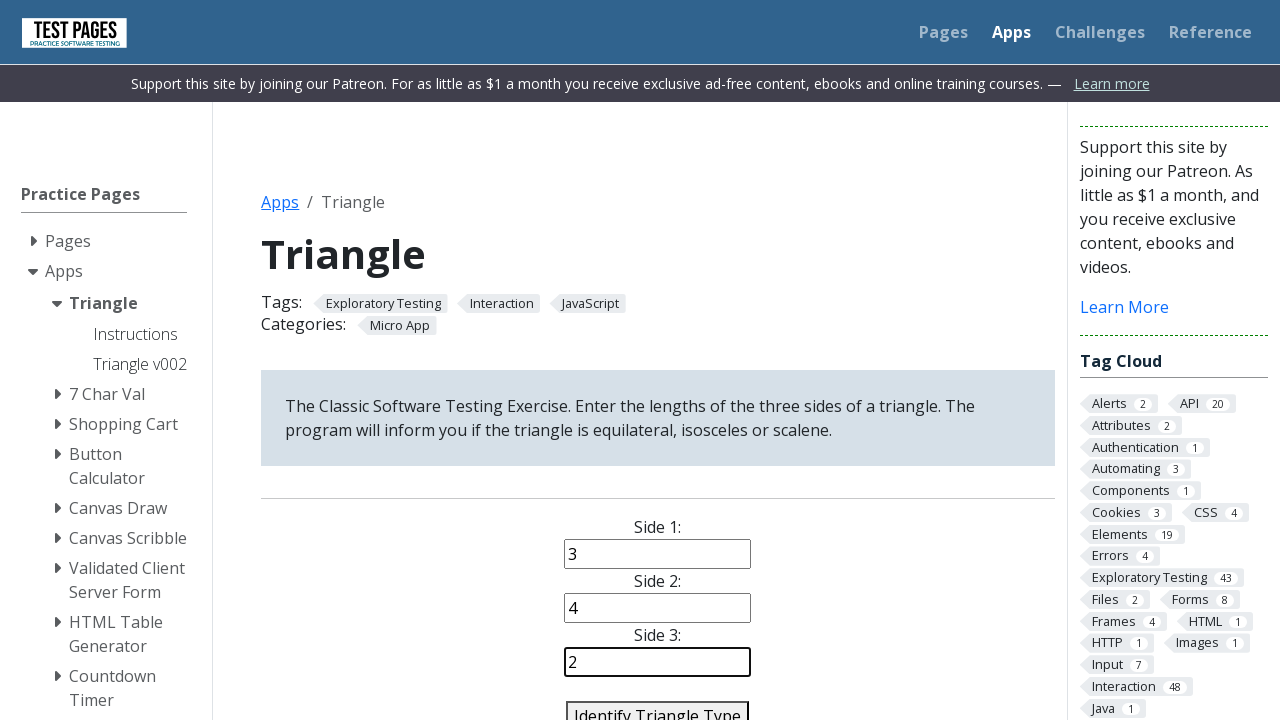

Clicked identify triangle button to detect triangle type at (658, 705) on #identify-triangle-action
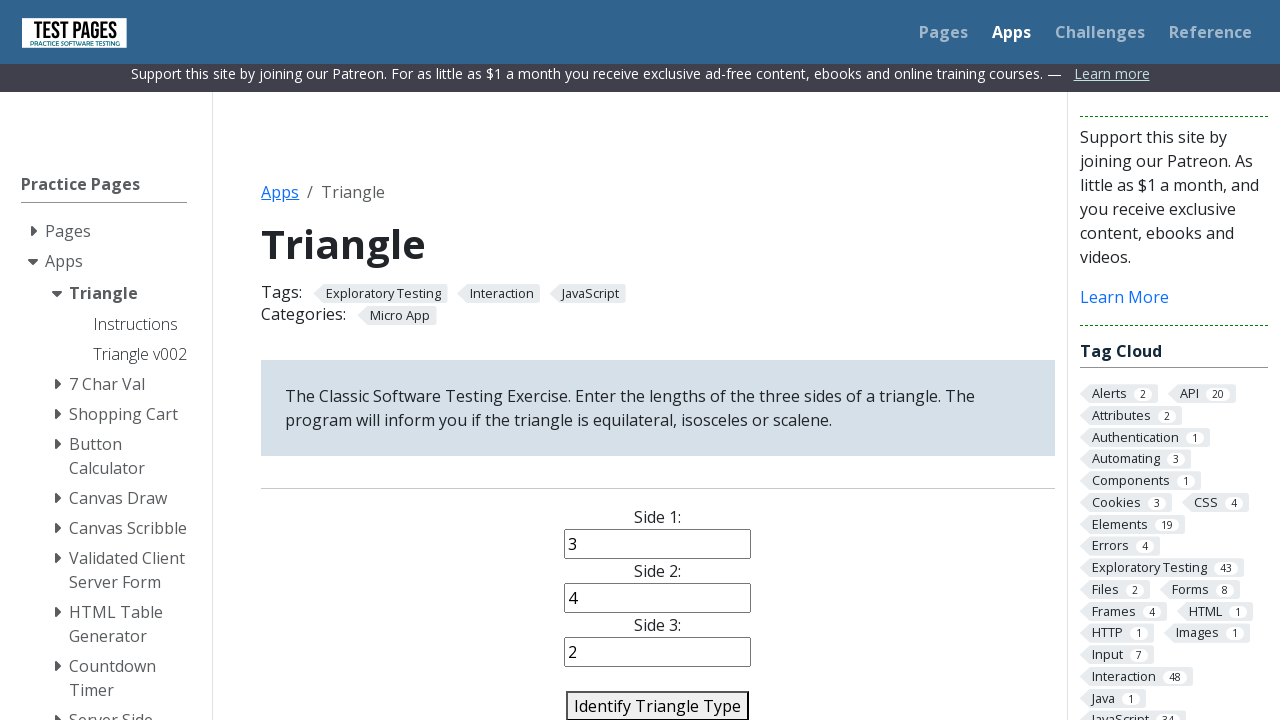

Triangle result loaded and displayed
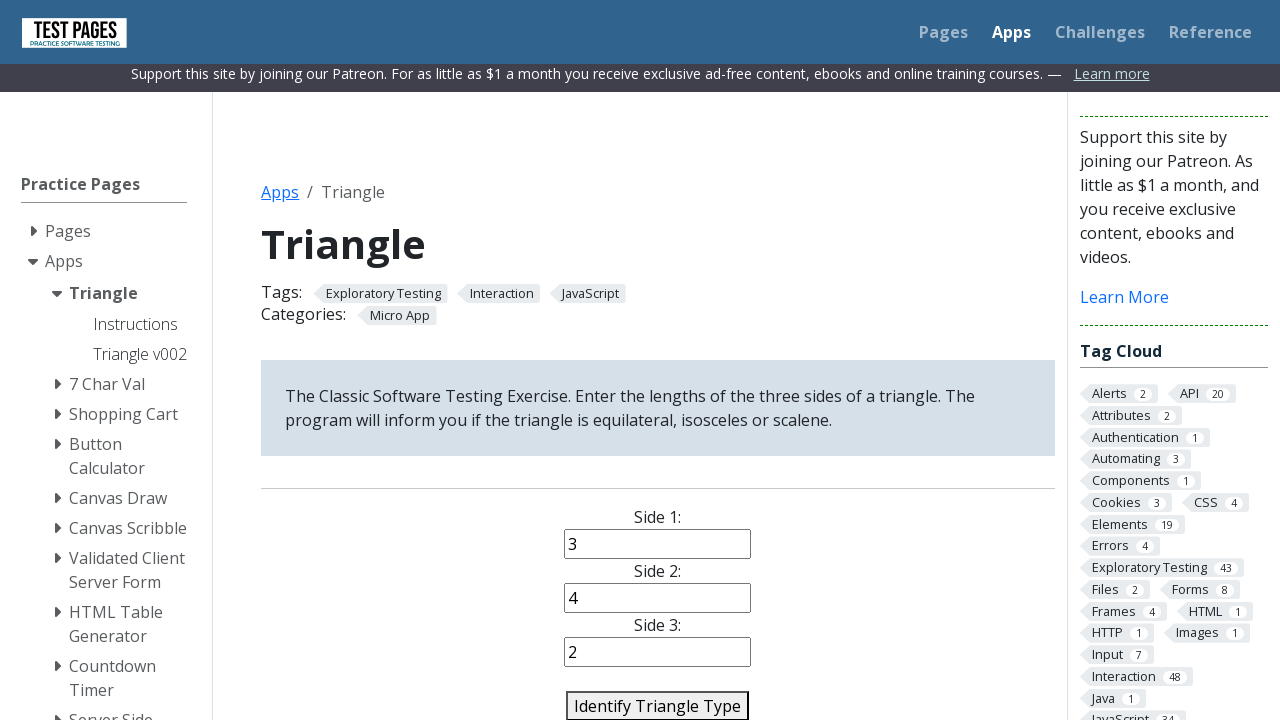

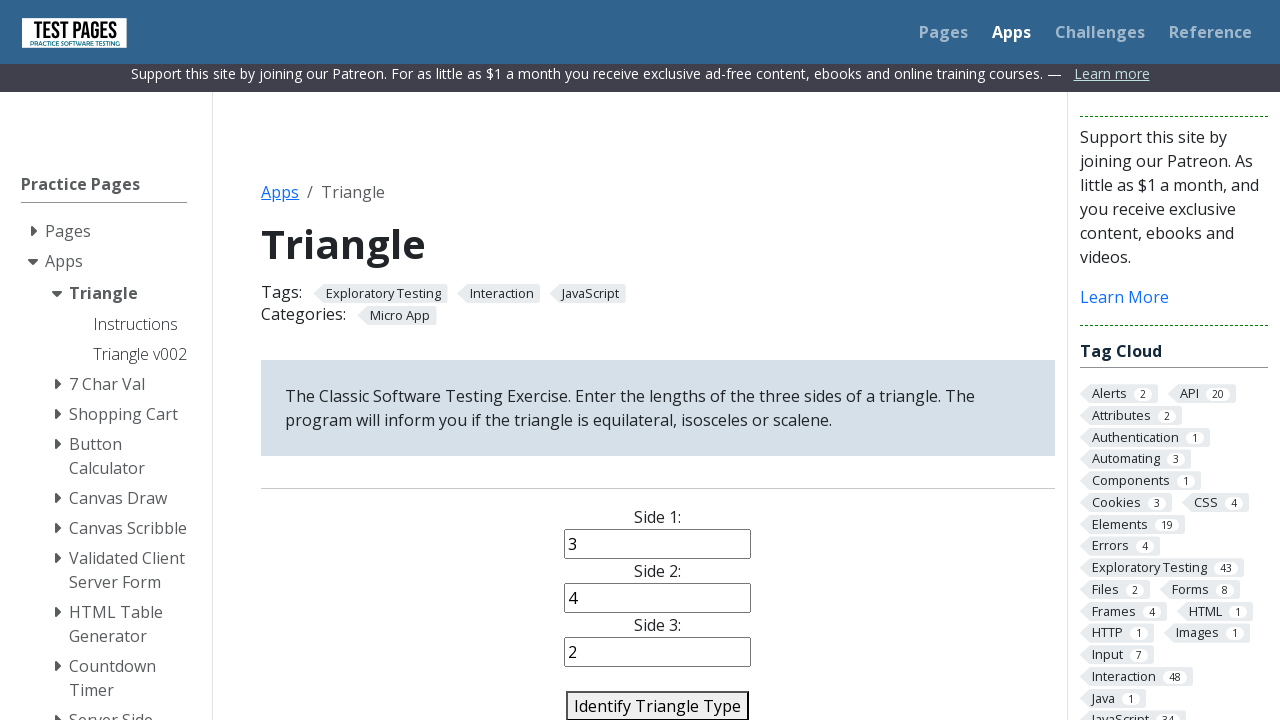